Tests double-click functionality on W3Schools TryIt editor by switching to the result iframe and double-clicking a paragraph element to trigger a JavaScript function.

Starting URL: https://www.w3schools.com/jsref/tryit.asp?filename=tryjsref_ondblclick

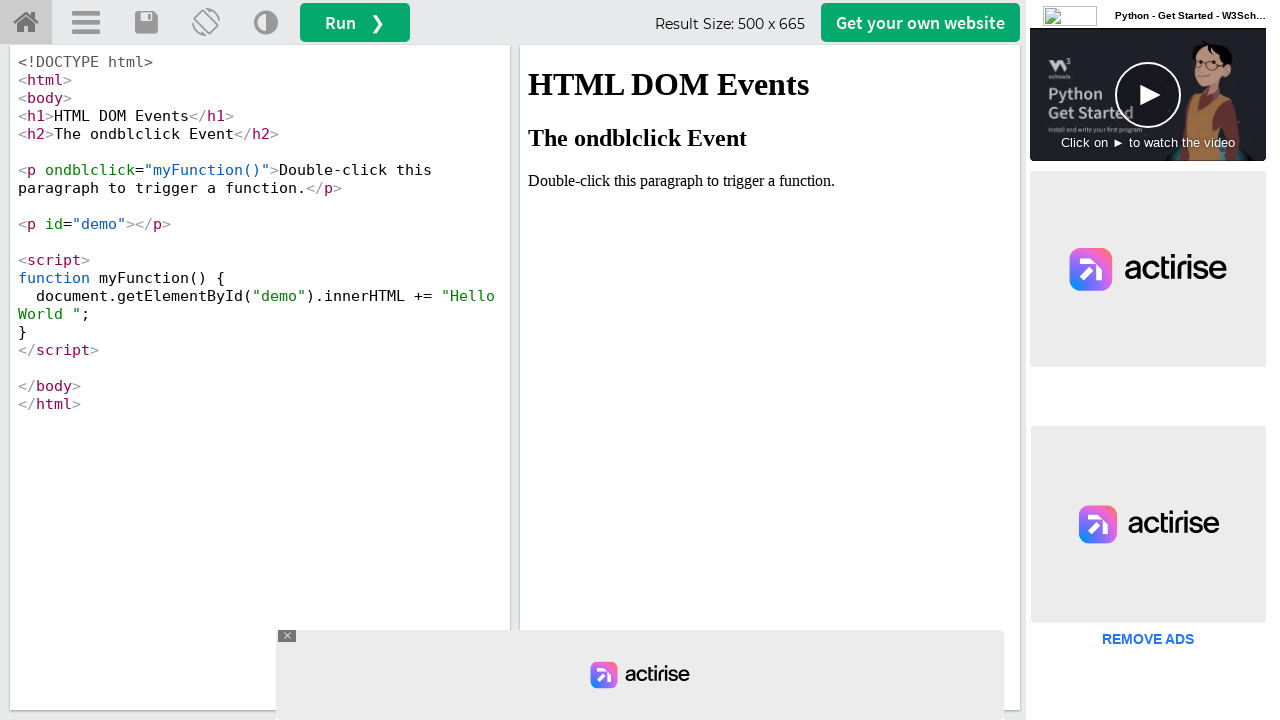

Located the result iframe (#iframeResult)
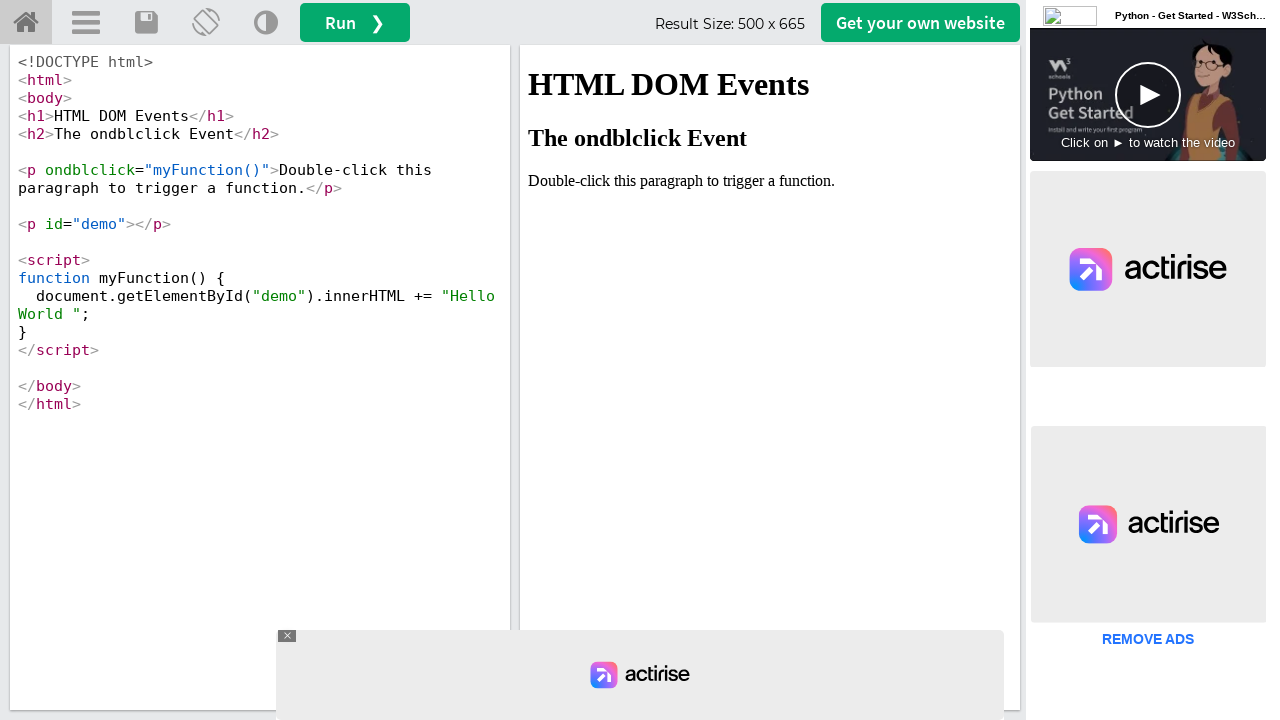

Double-clicked the paragraph element to trigger the JavaScript function at (770, 181) on #iframeResult >> internal:control=enter-frame >> xpath=//p[contains(text(),'Doub
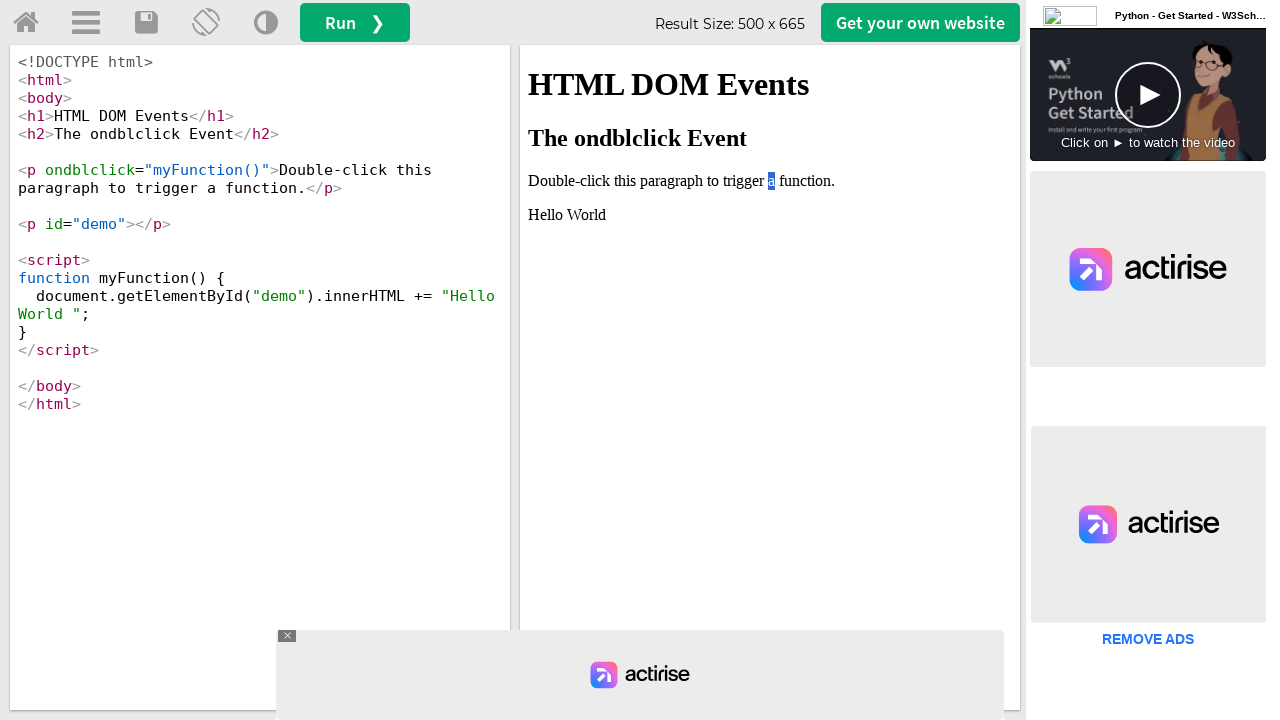

Waited 1000ms for the double-click result to display
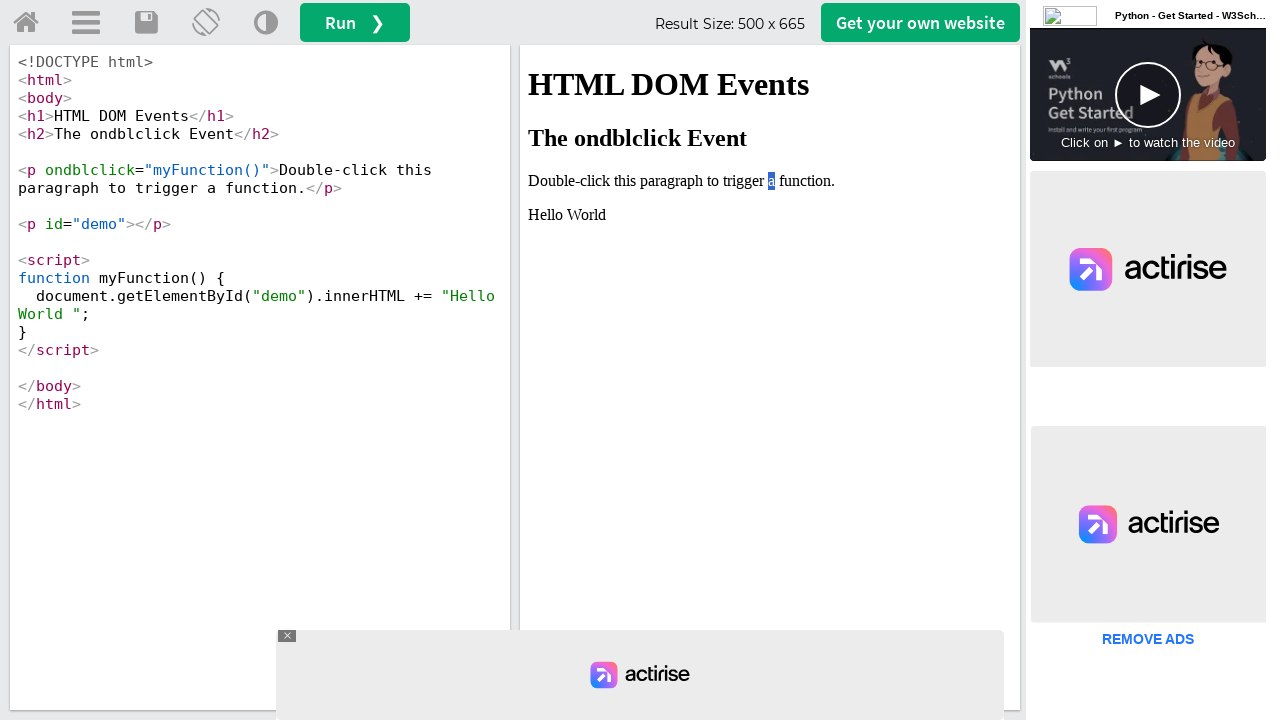

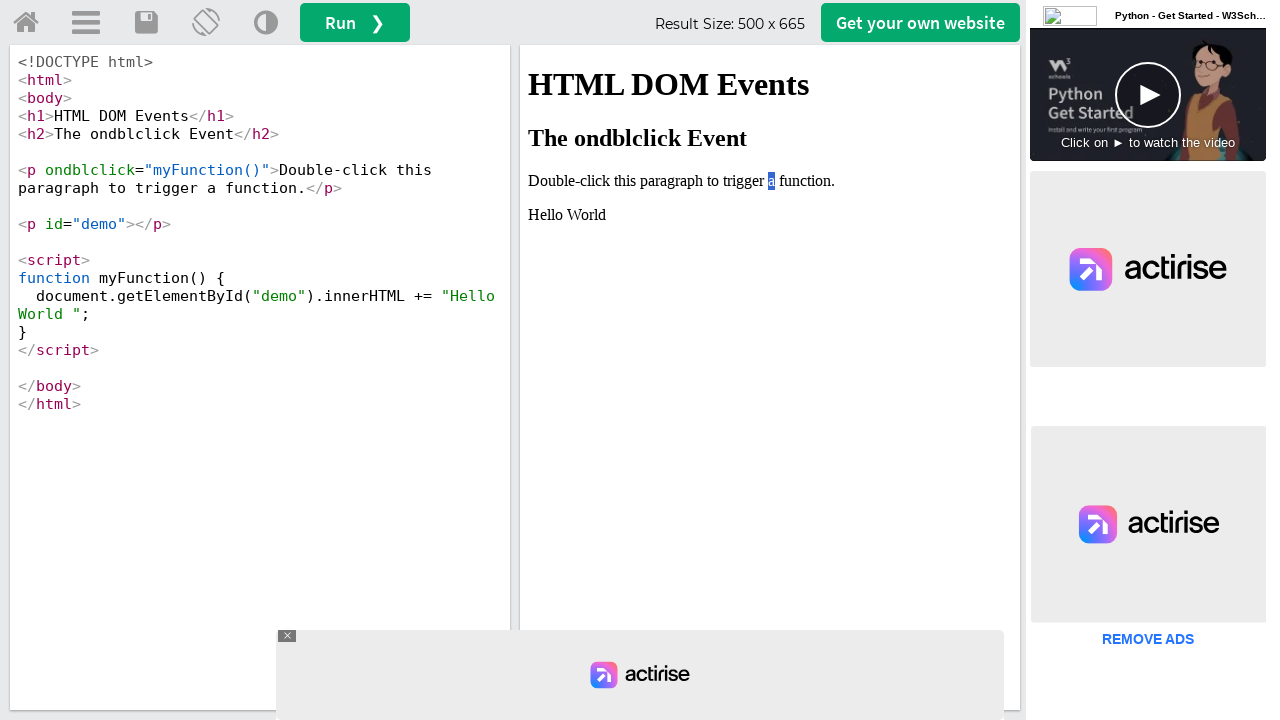